Navigates to a "book not found" page on a book shop website and maximizes the browser window

Starting URL: https://bookshopofindia.com/booknotfound.asp

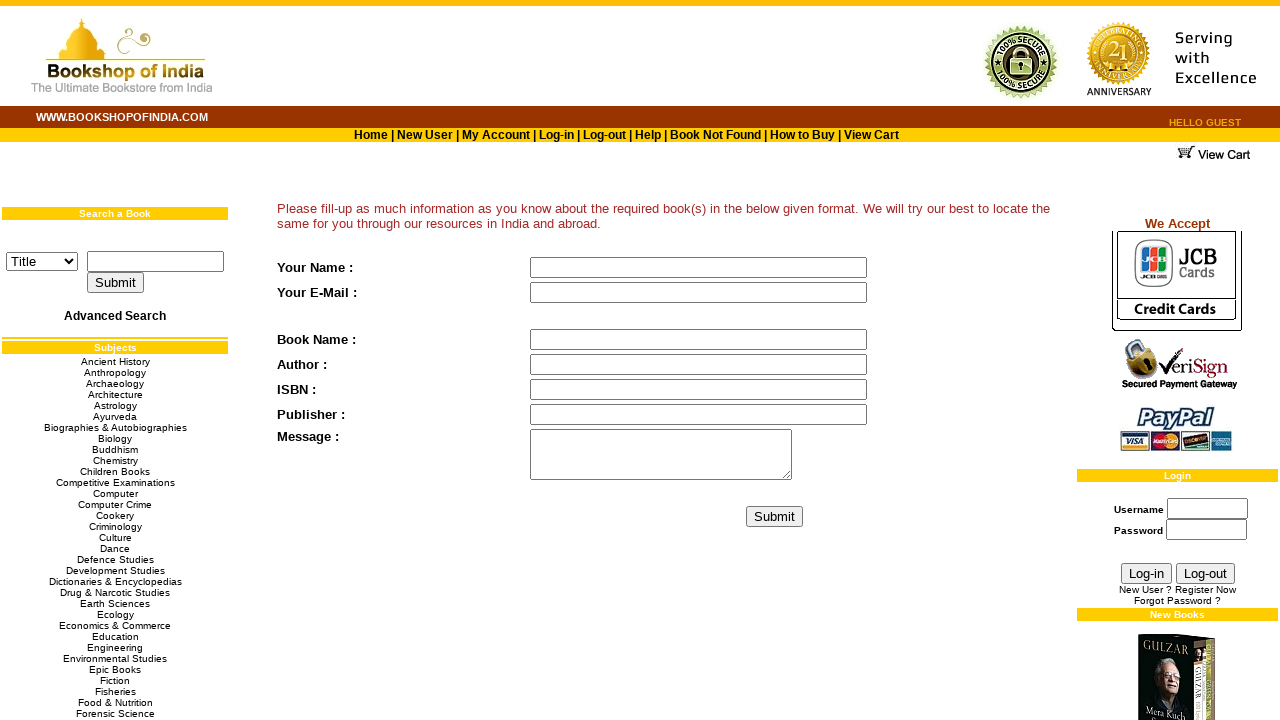

Waited for page to load (domcontentloaded state reached)
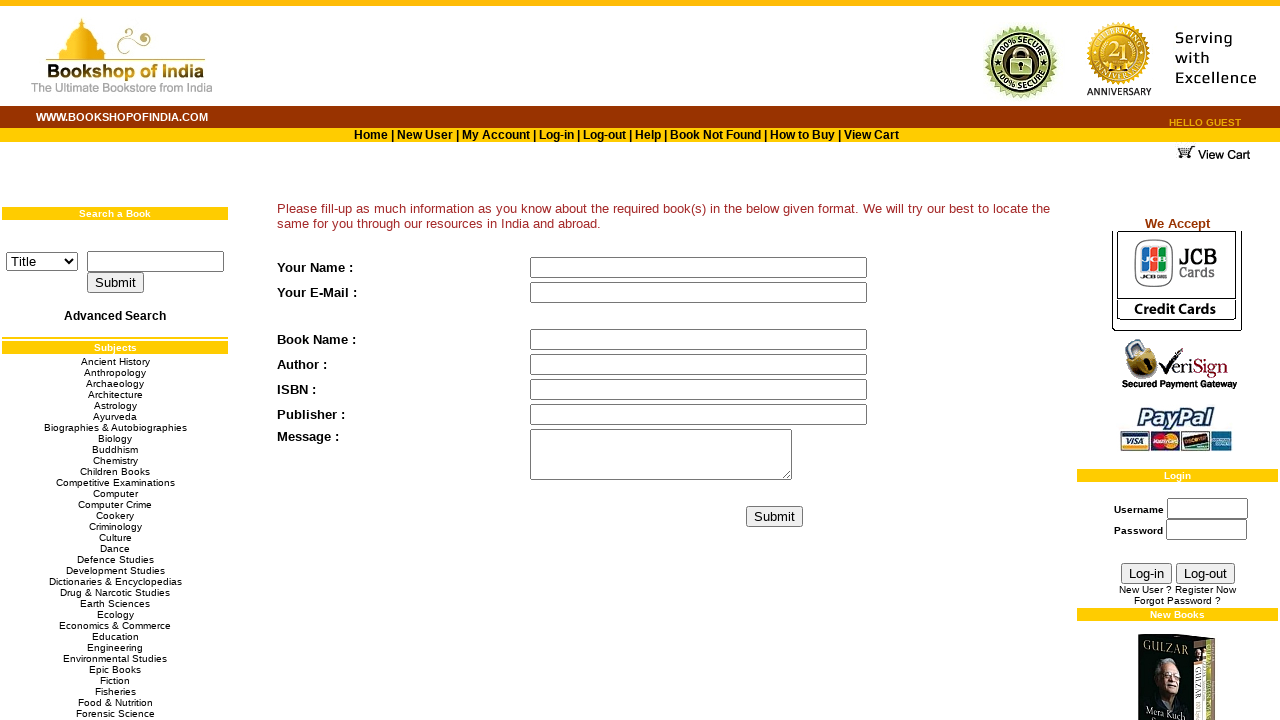

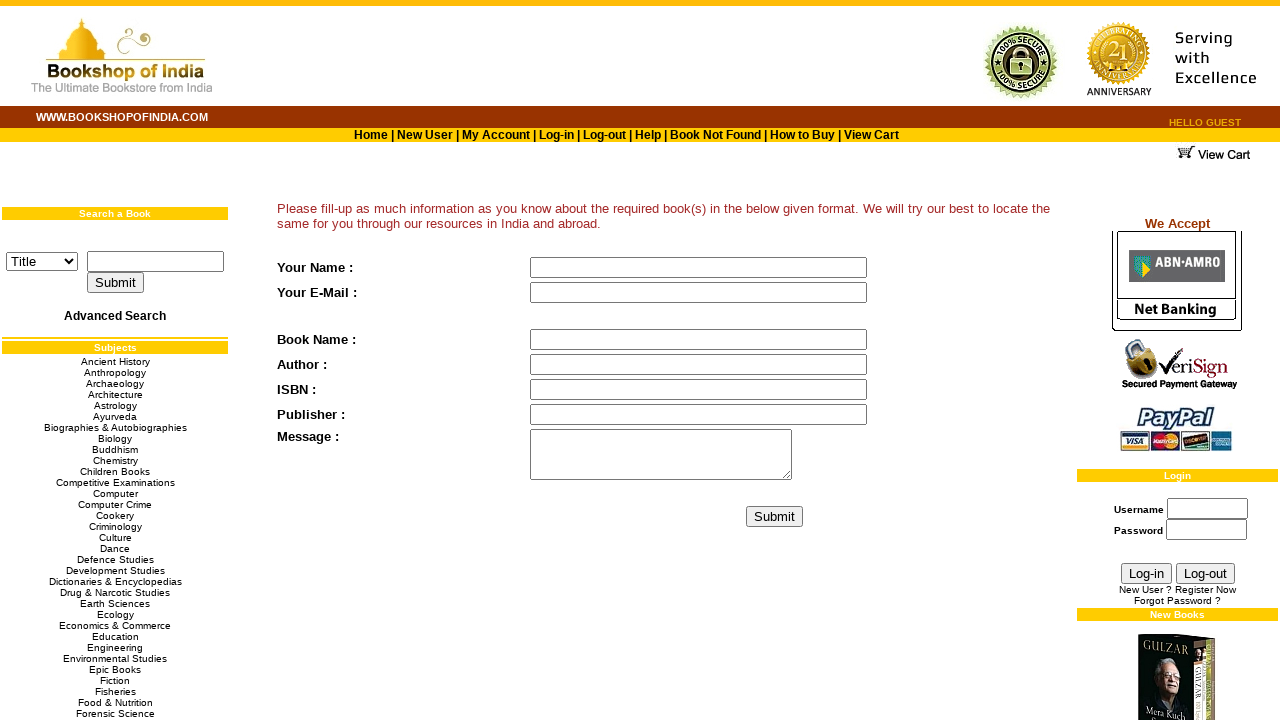